Tests a slow calculator by clicking two random digits to form a first number, selecting a random arithmetic operator, clicking two more random digits for a second number, then clicking equals and verifying the calculation result is correct.

Starting URL: https://bonigarcia.dev/selenium-webdriver-java/slow-calculator.html

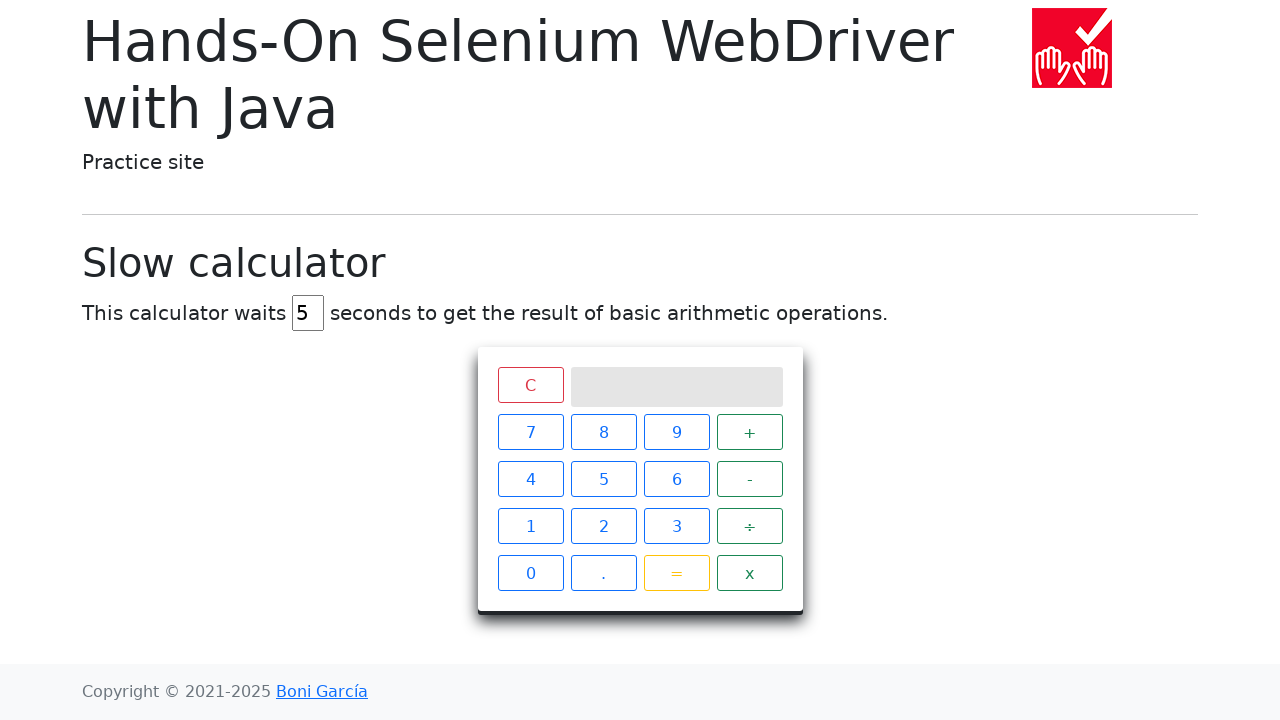

Clicked first random digit button at (604, 432) on xpath=//*[@class='btn btn-outline-primary'] >> nth=1
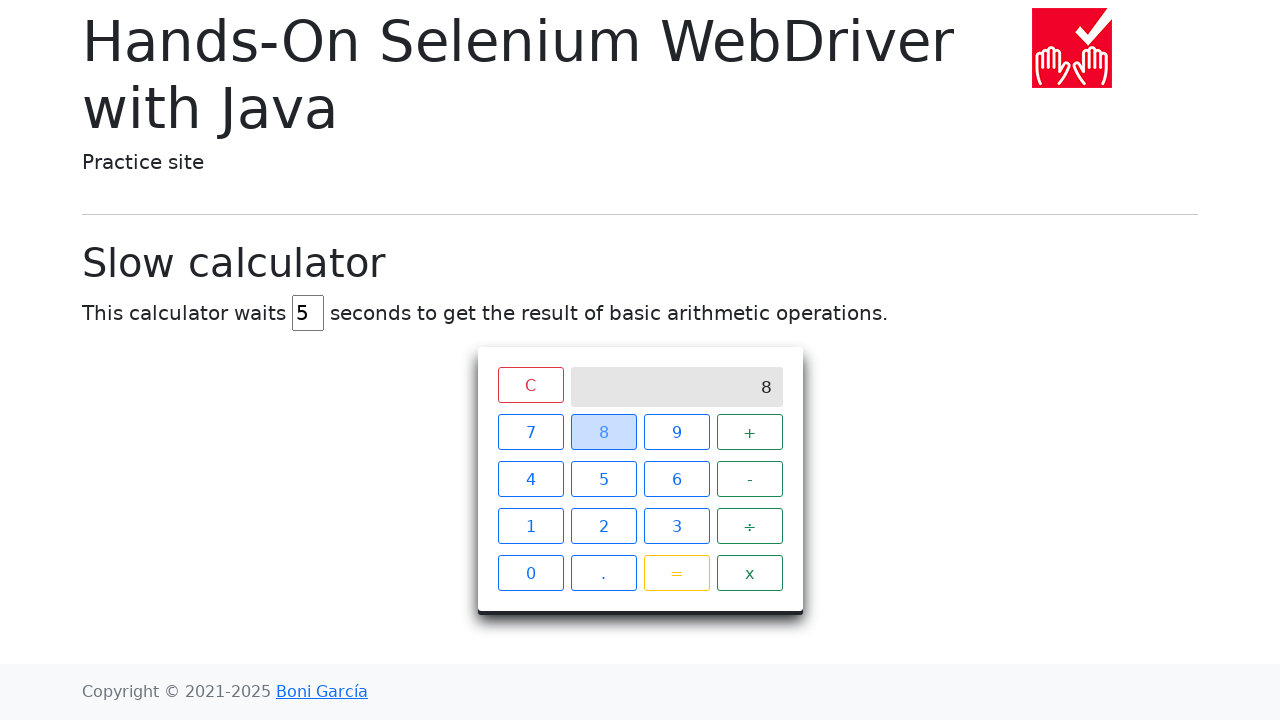

Clicked second random digit button at (676, 526) on xpath=//*[@class='btn btn-outline-primary'] >> nth=8
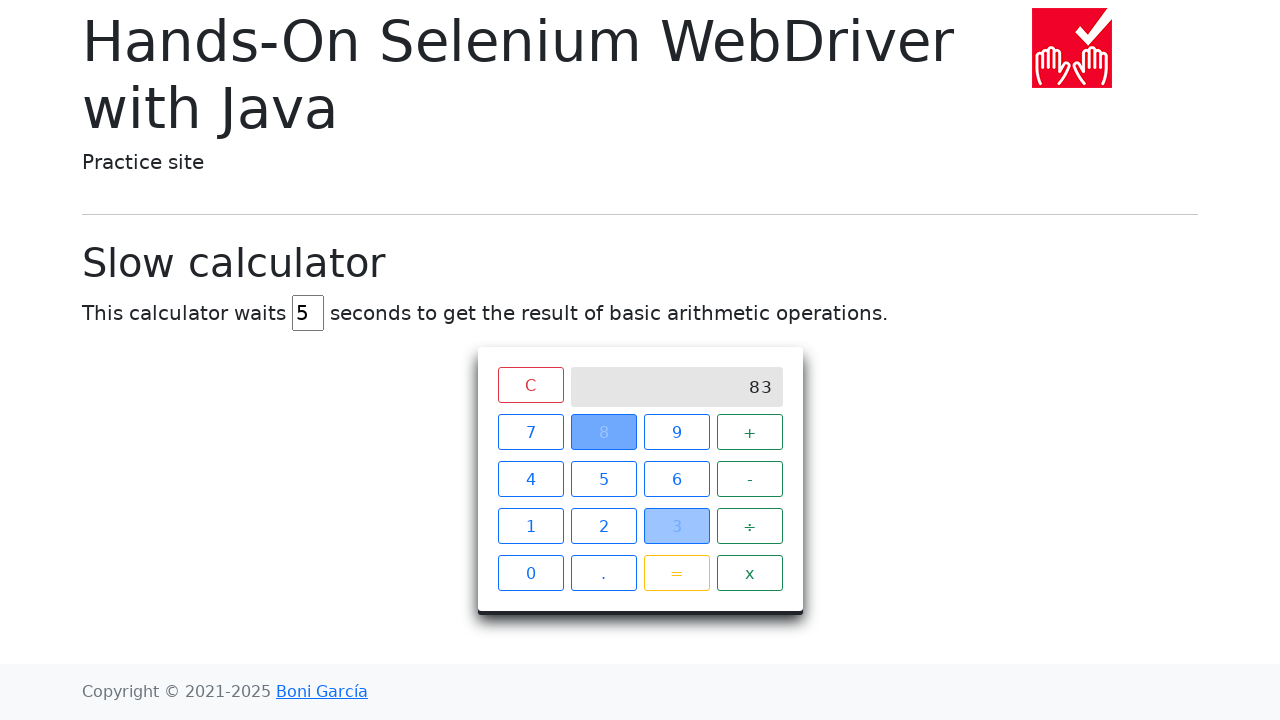

Retrieved first number from screen: 83
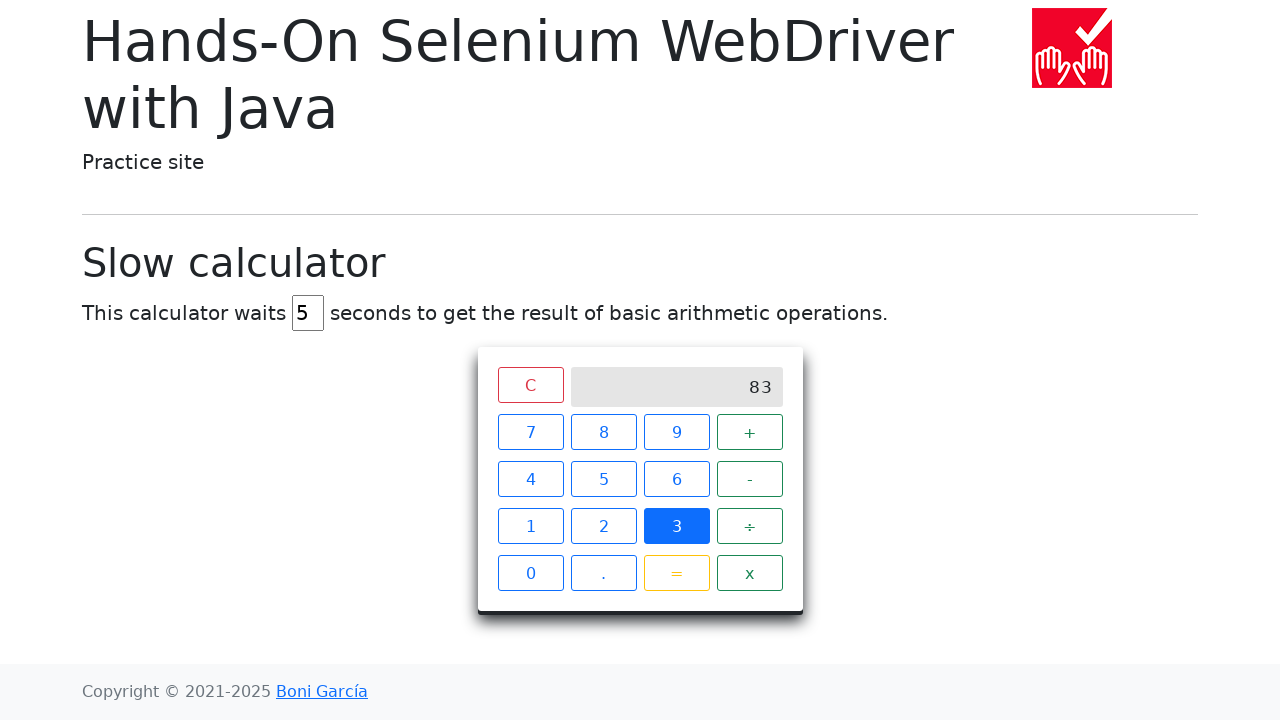

Selected operator: + at (750, 432) on xpath=//*[@class='operator btn btn-outline-success'] >> nth=0
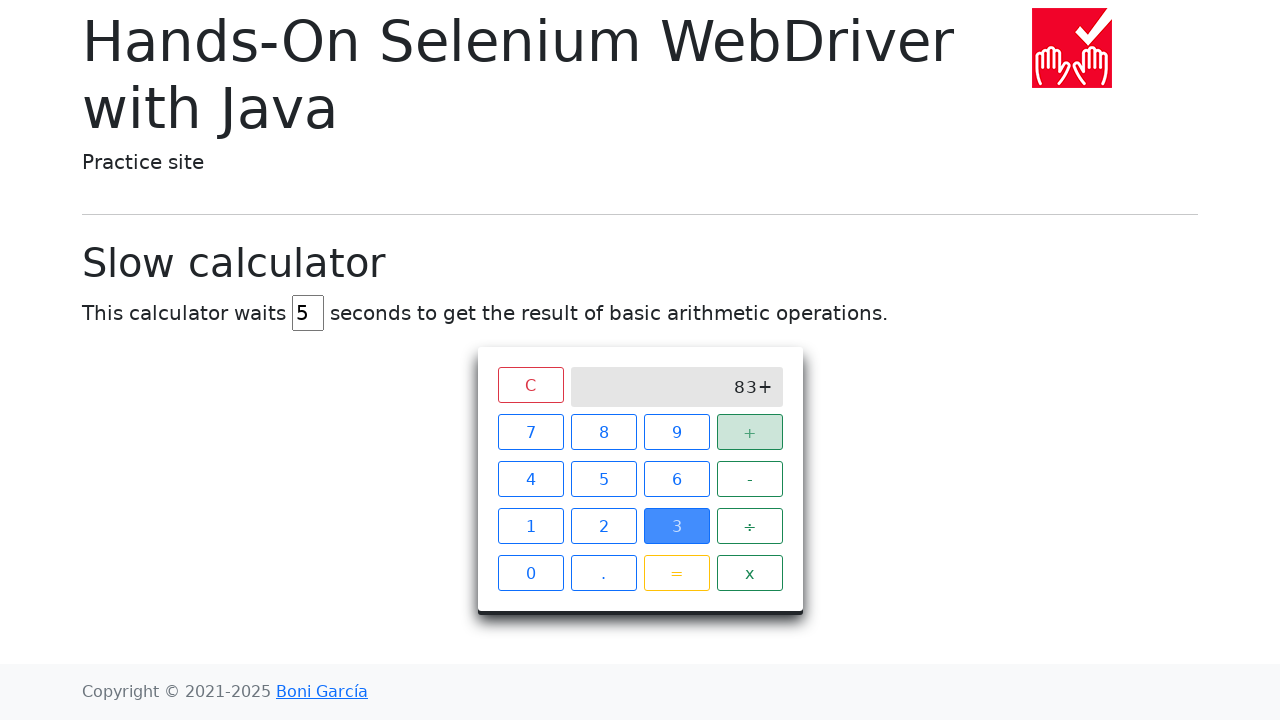

Clicked third random digit button at (530, 573) on xpath=//*[@class='btn btn-outline-primary'] >> nth=9
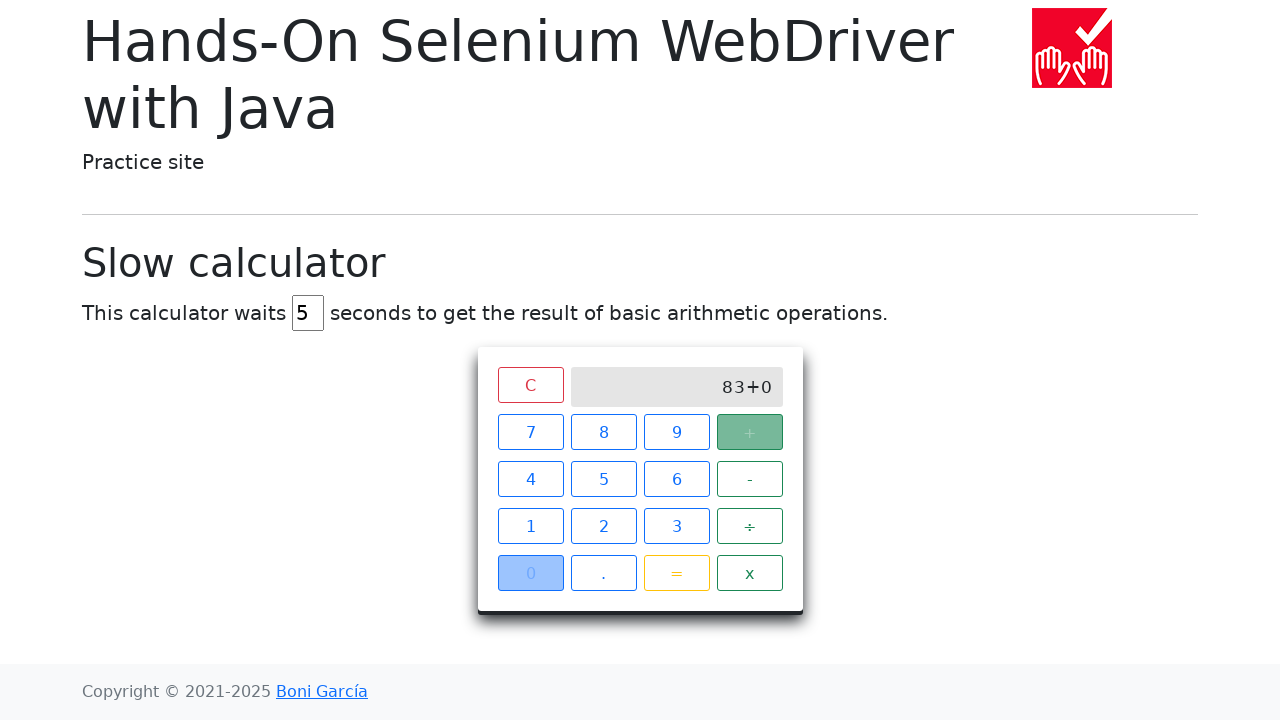

Clicked fourth random digit button at (676, 479) on xpath=//*[@class='btn btn-outline-primary'] >> nth=5
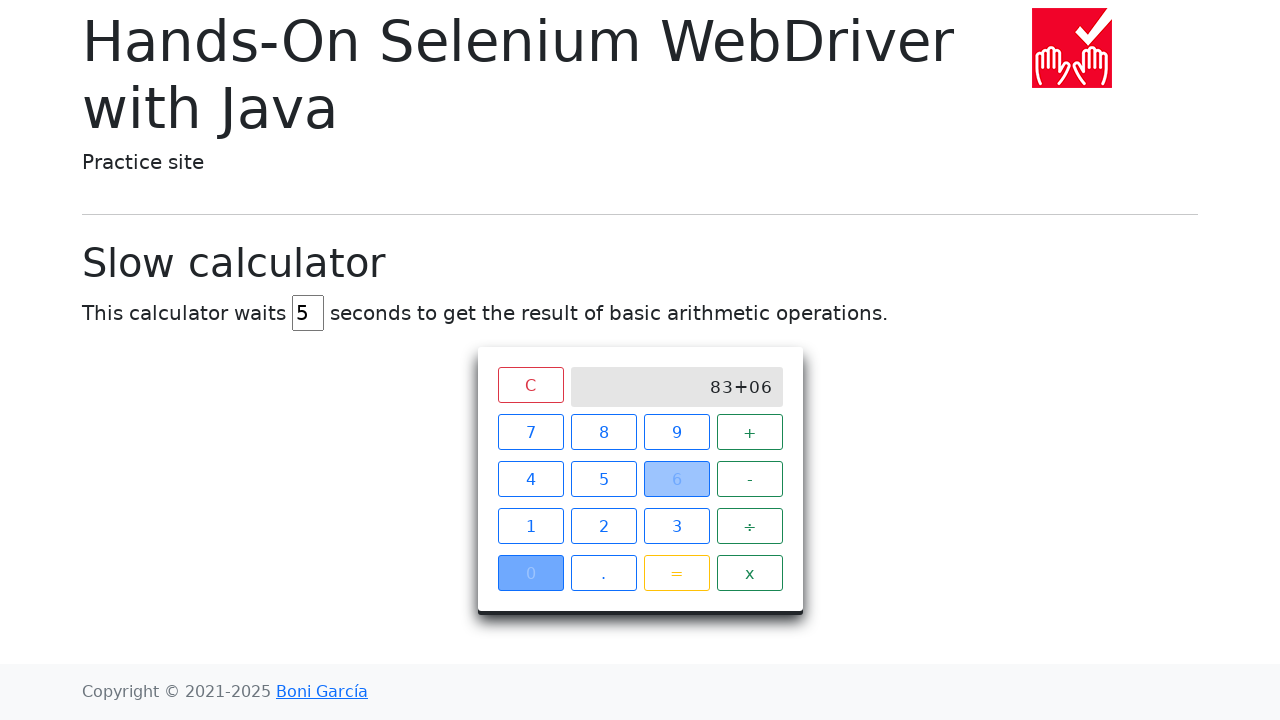

Retrieved second number from screen: 06
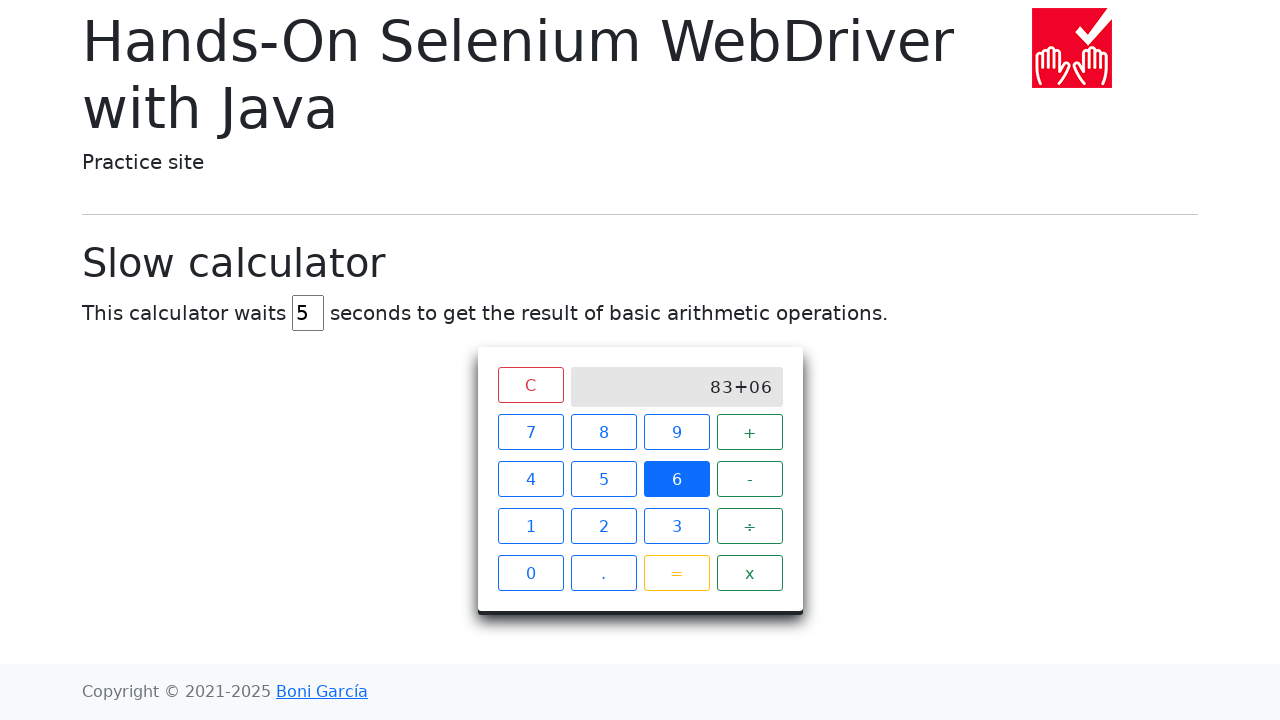

Clicked equals button to perform calculation at (676, 573) on xpath=//*[@class='btn btn-outline-warning']
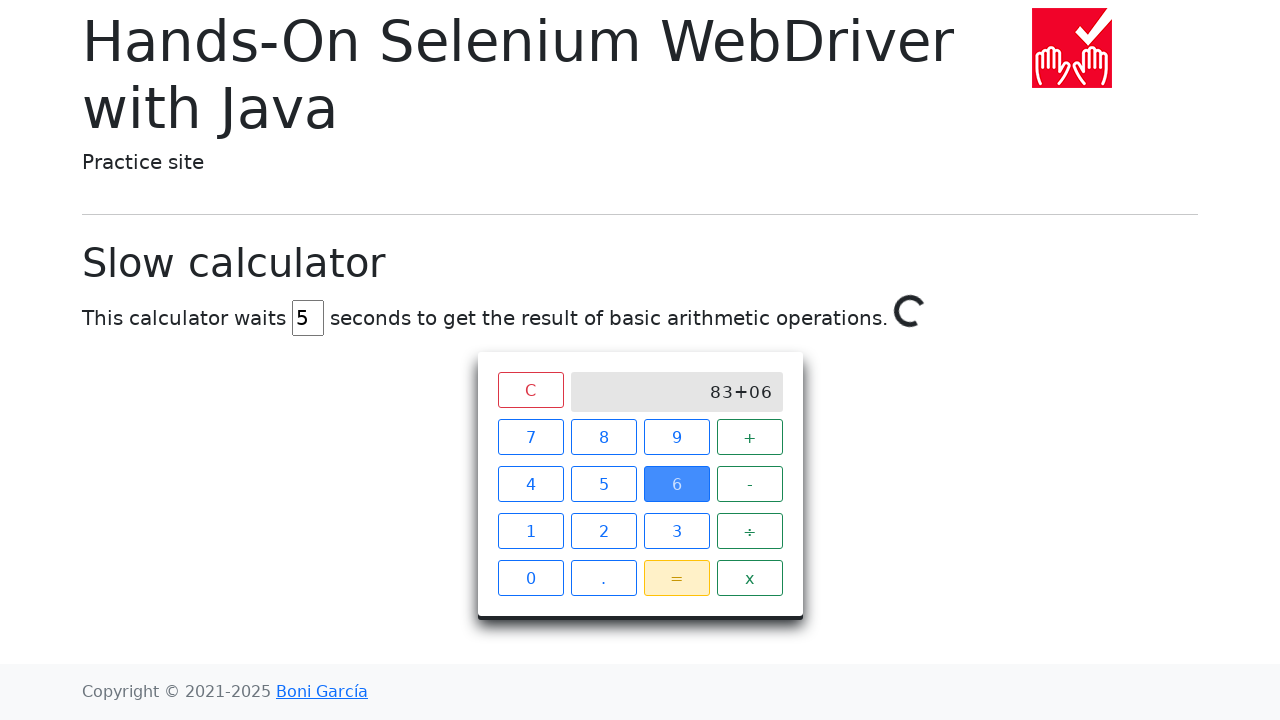

Calculation completed and spinner disappeared
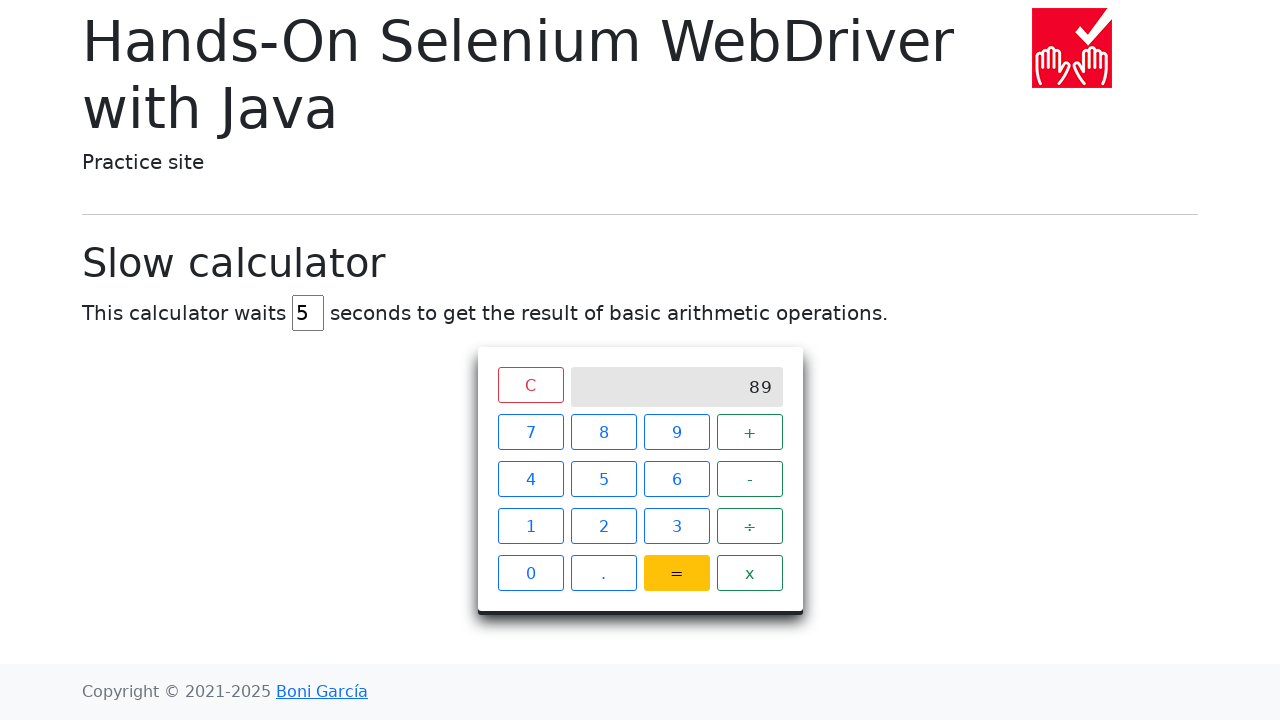

Retrieved calculation result: 89
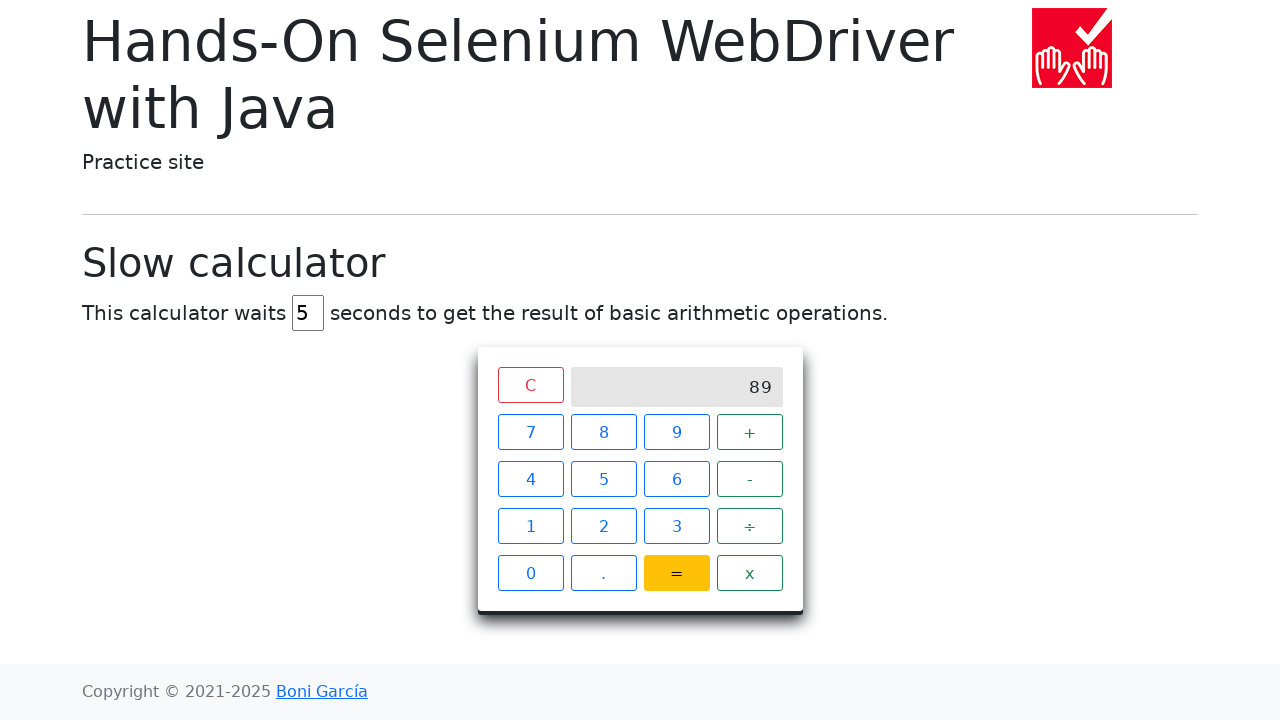

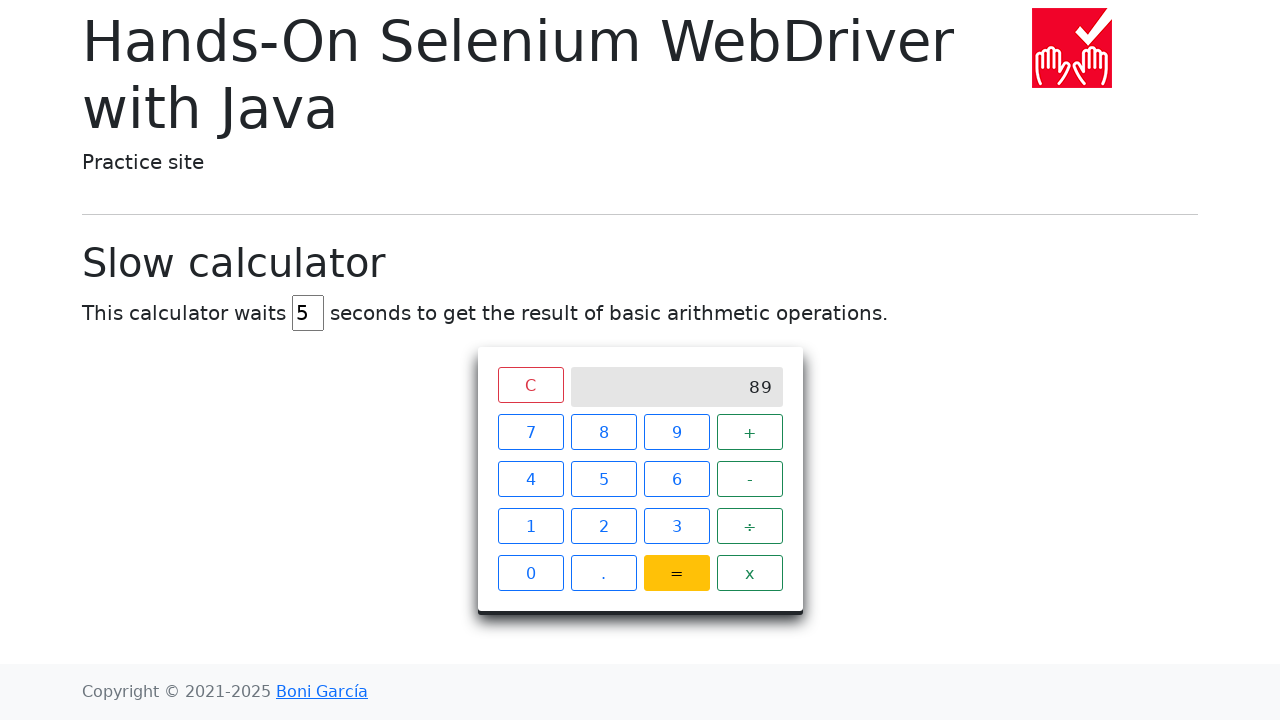